Tests product search functionality by searching for "shoe" and verifying that search results are displayed

Starting URL: https://www.testotomasyonu.com

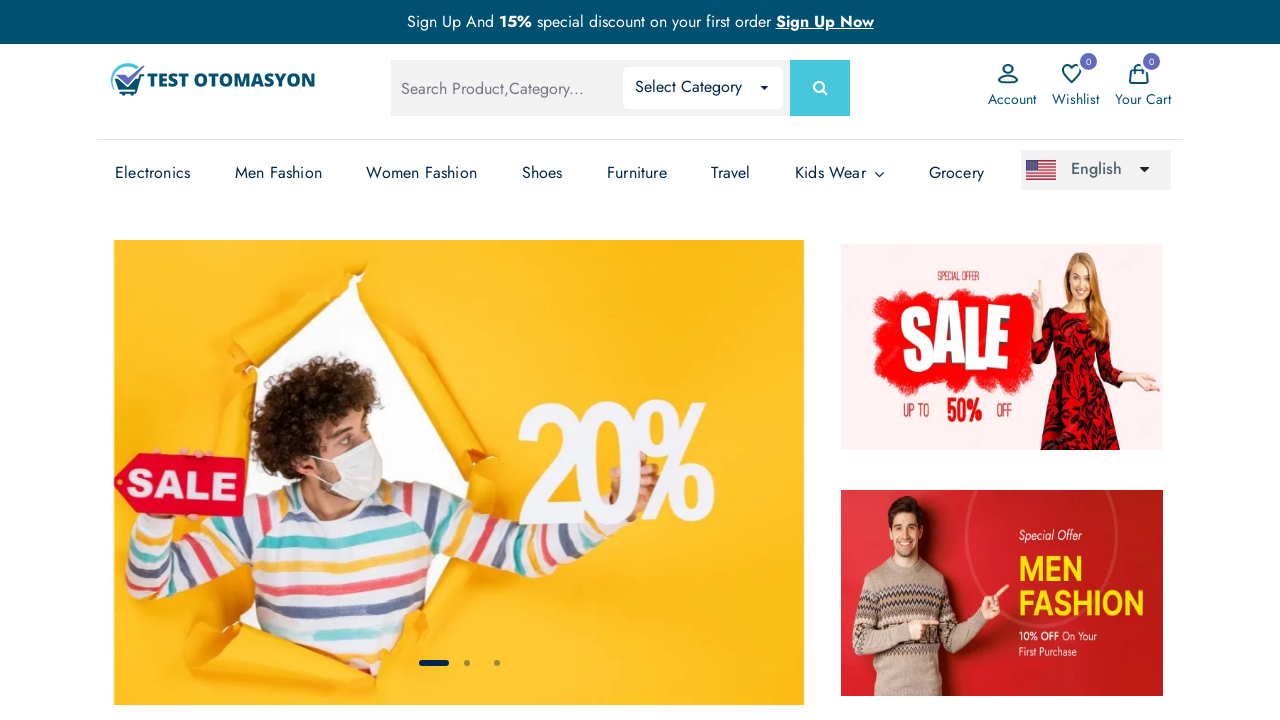

Filled search box with 'shoe' on input[name='search']
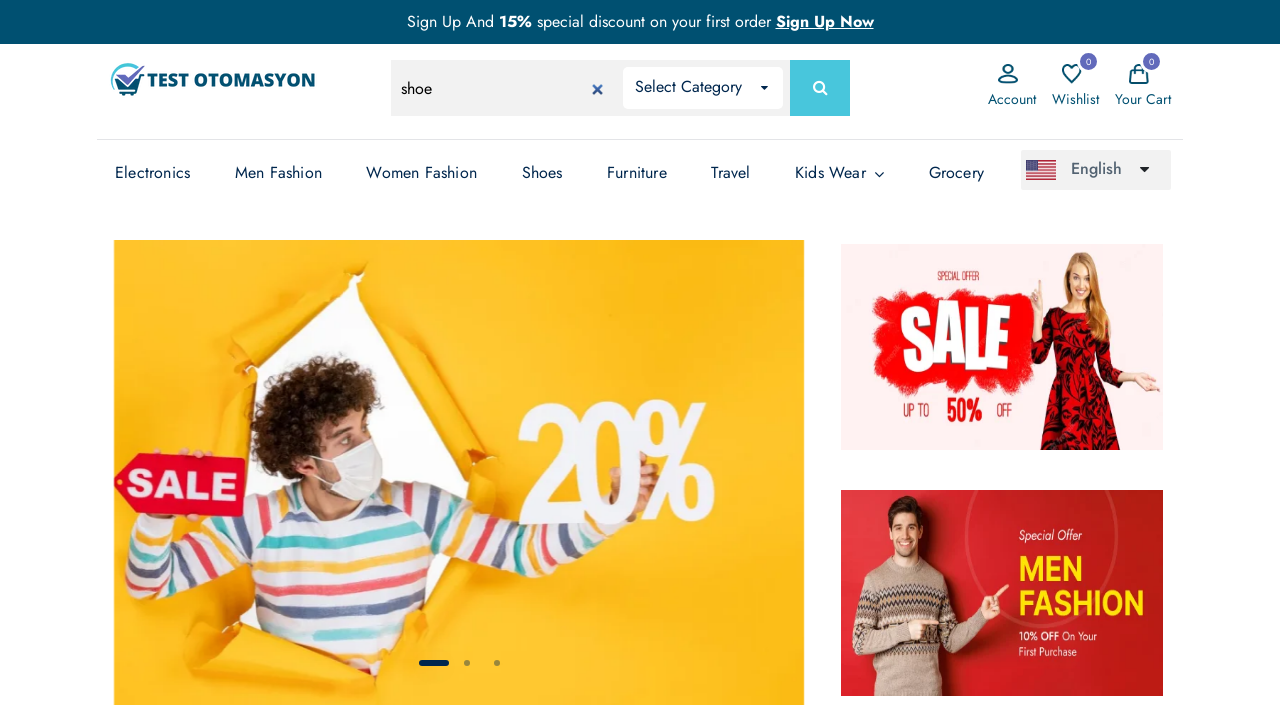

Submitted search form by pressing Enter on input[name='search']
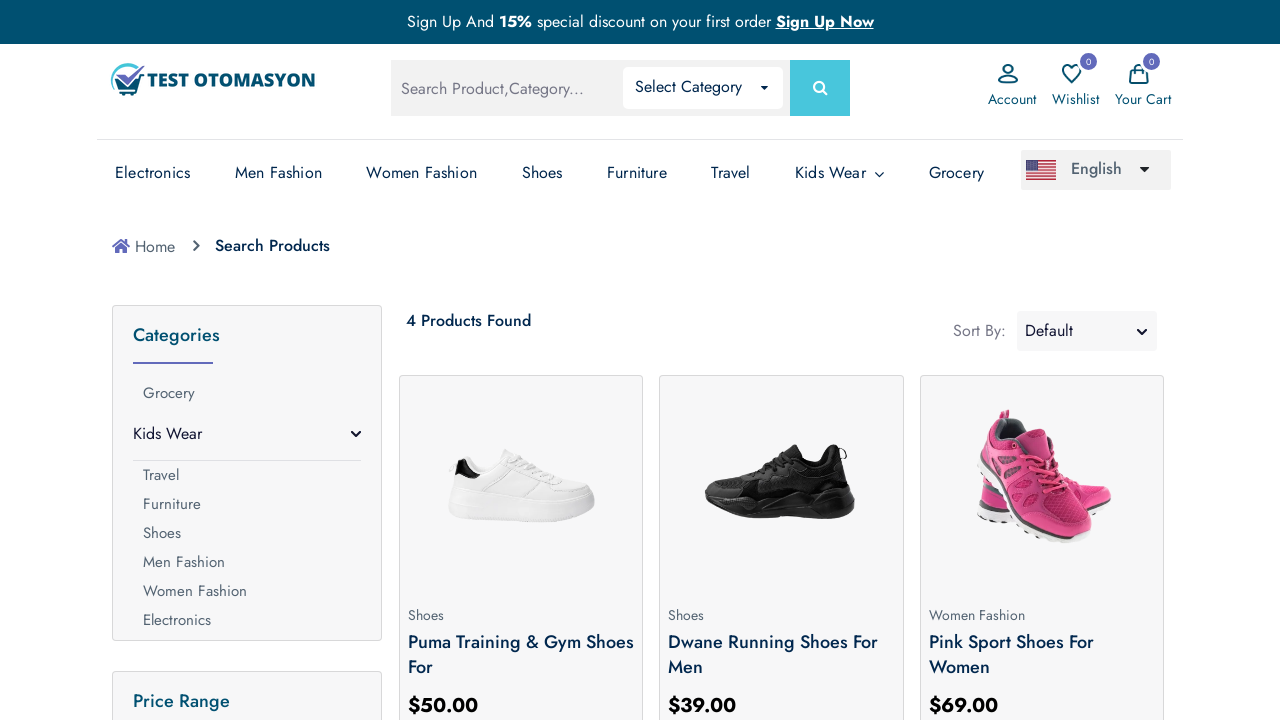

Search results loaded - product count text element appeared
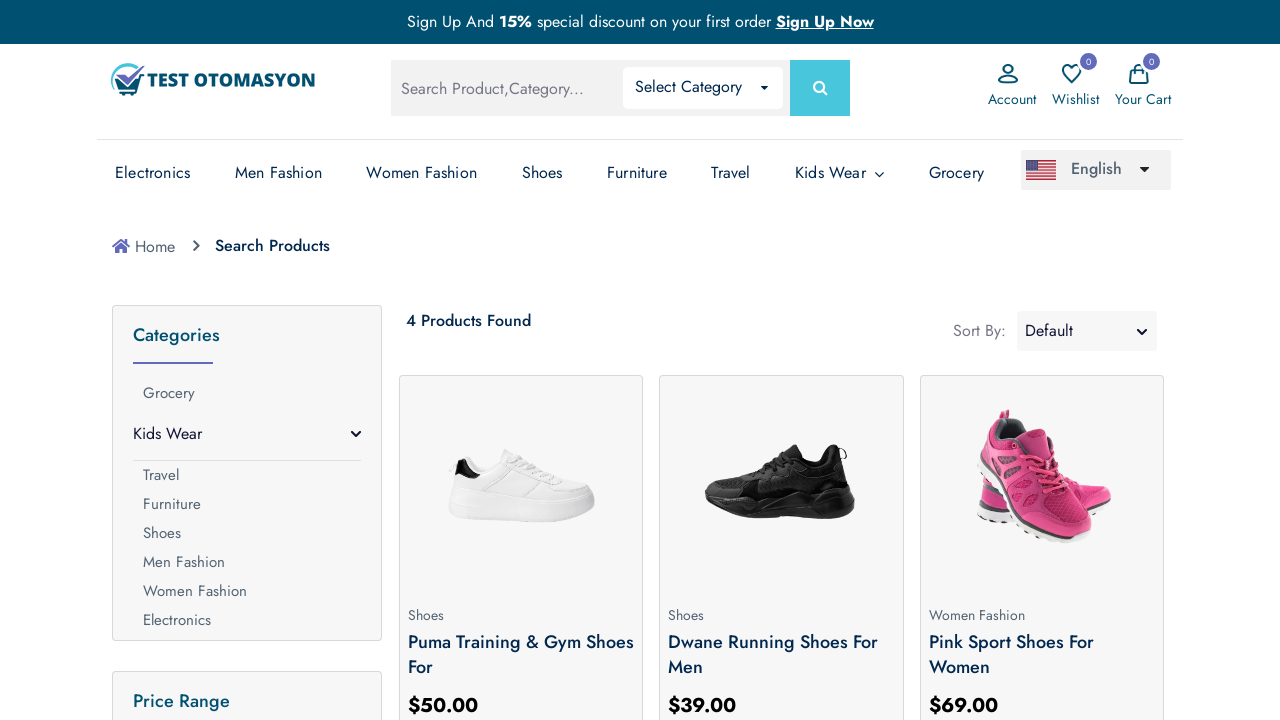

Retrieved product count text from search results
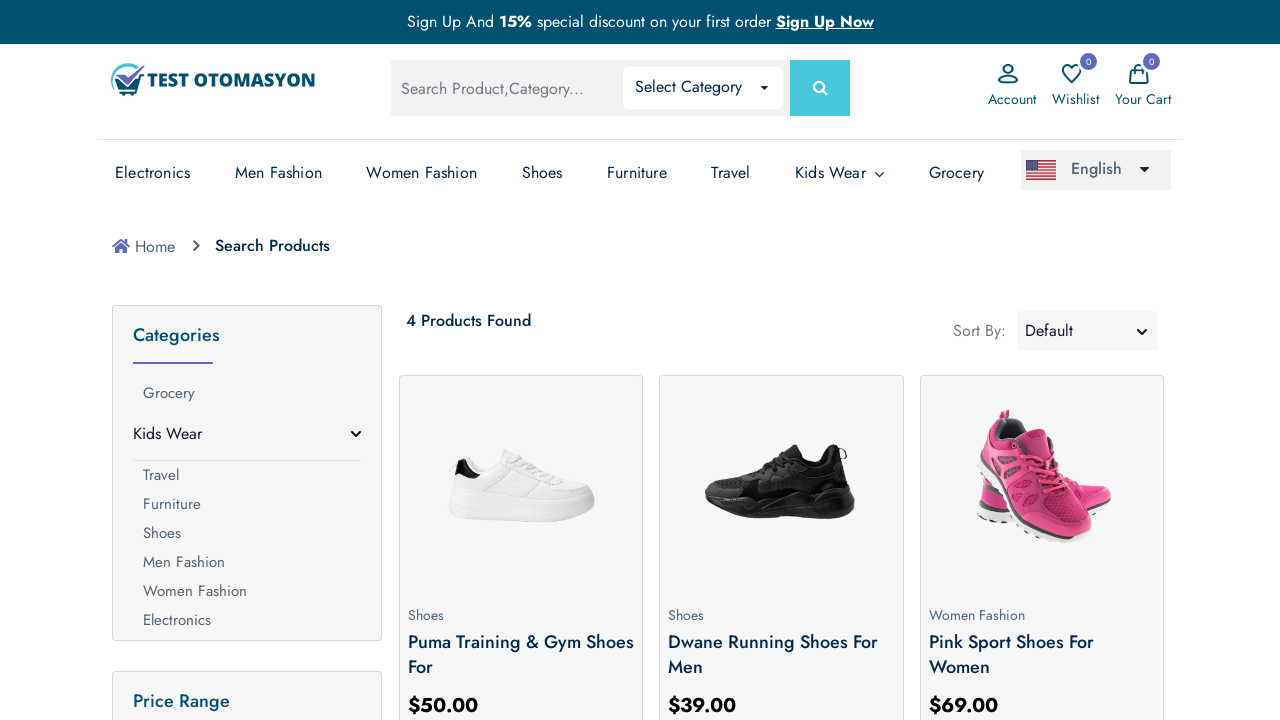

Extracted product count: 4 products found
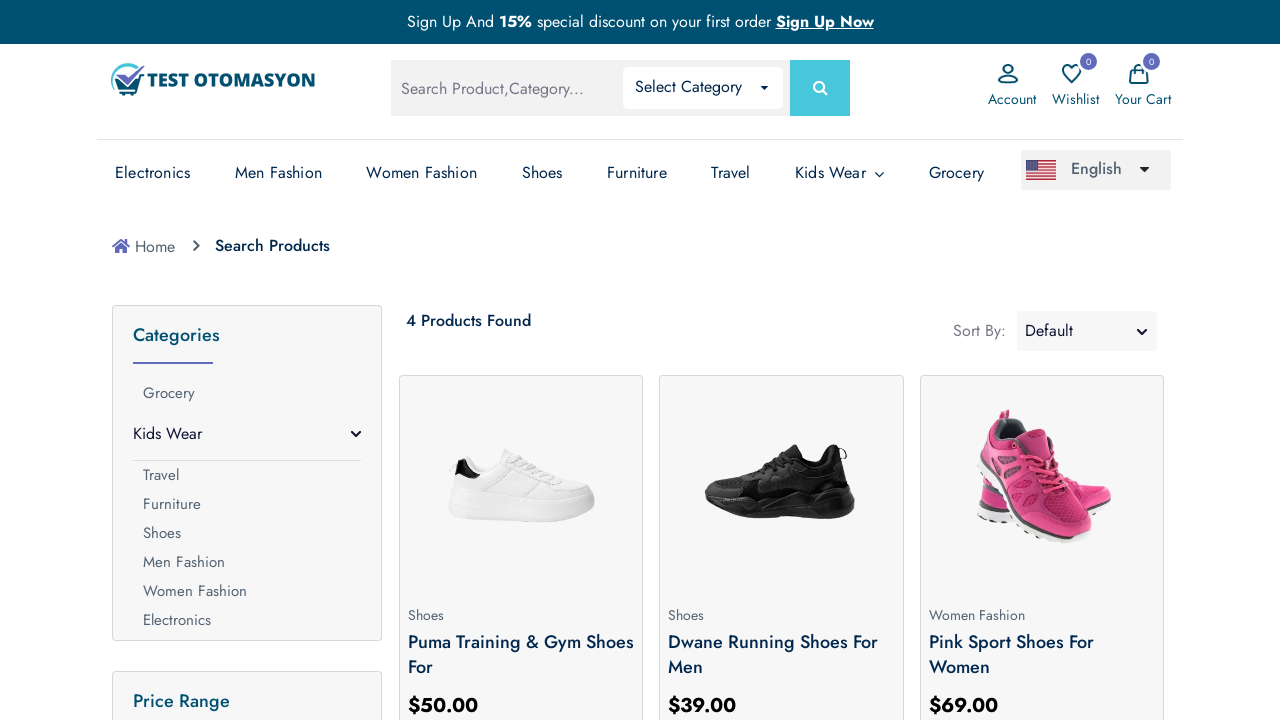

Verified that search returned products (assertion passed)
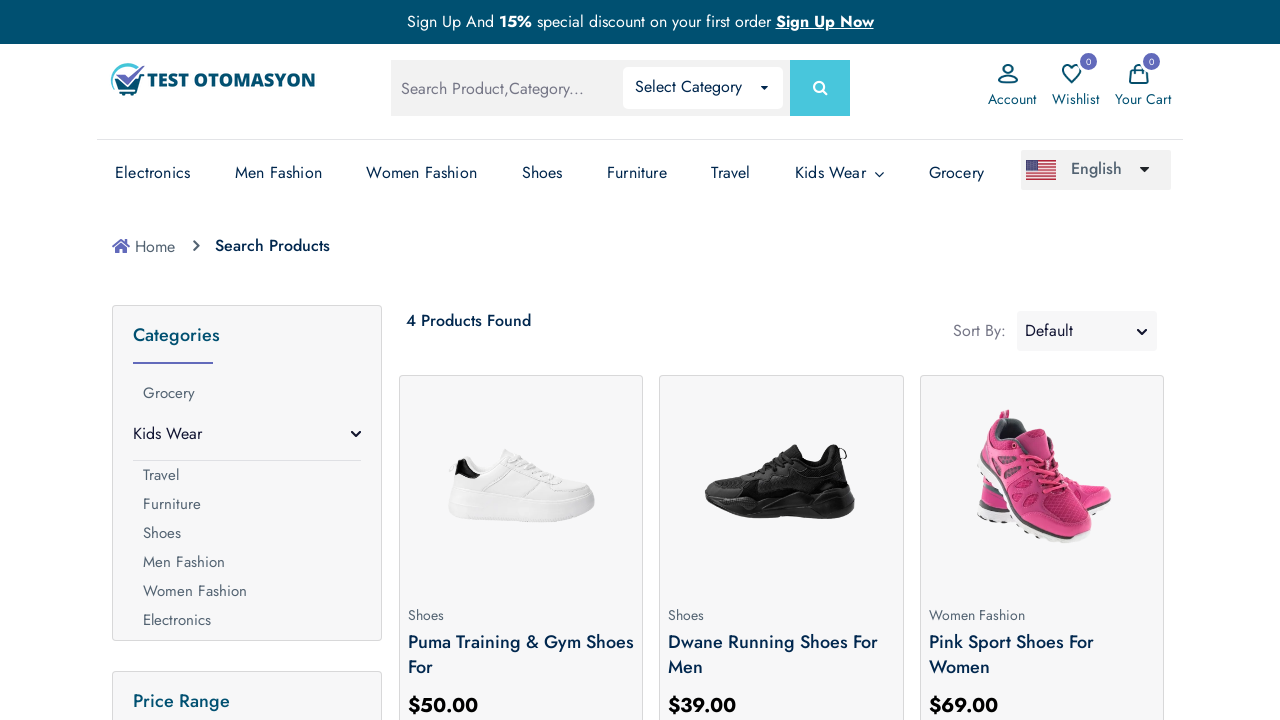

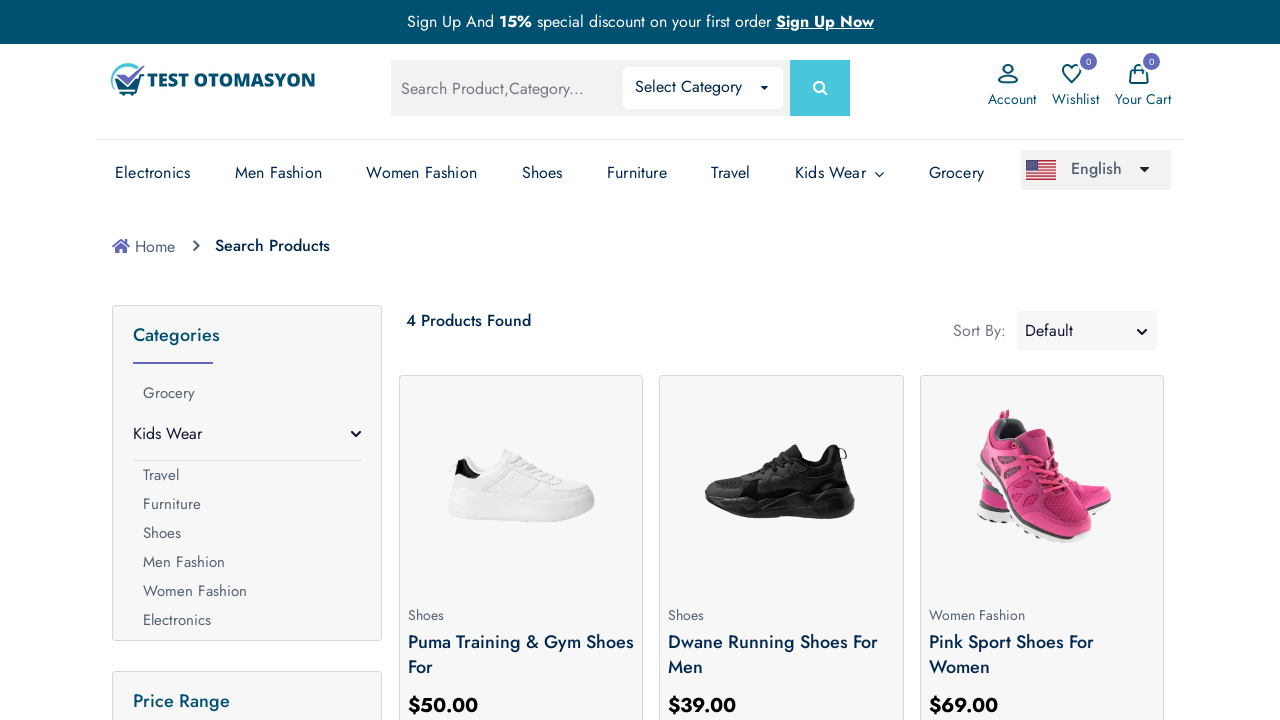